Navigates to Browse Languages, then back to home page and verifies the welcome title

Starting URL: http://www.99-bottles-of-beer.net/

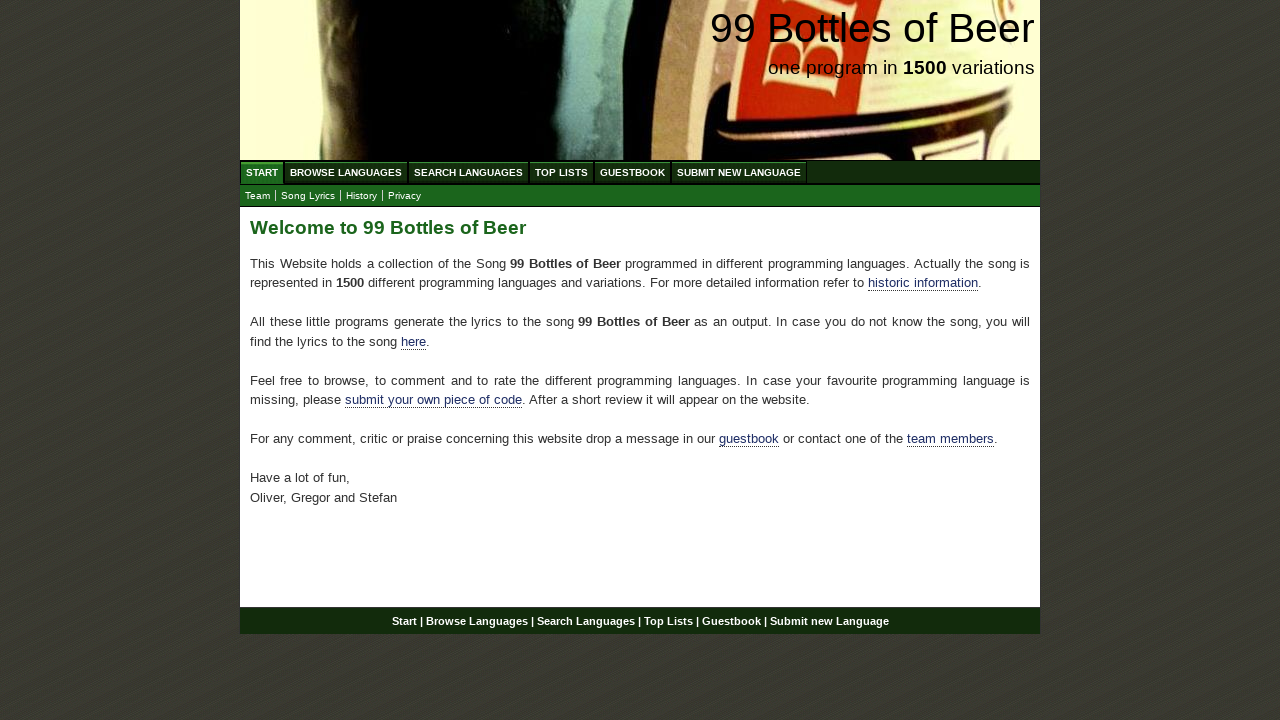

Clicked Browse Languages menu link at (346, 172) on #menu a[href='/abc.html']
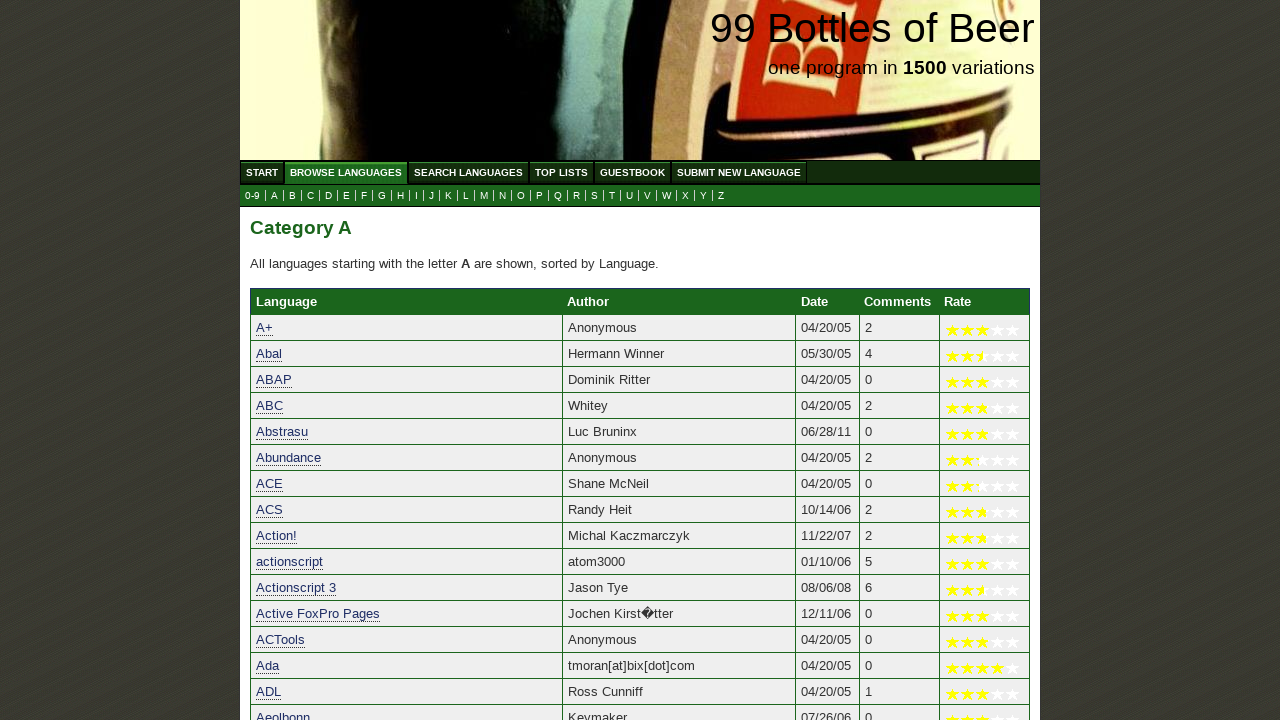

Clicked home/start menu link to navigate back at (262, 172) on #menu a[href='/']
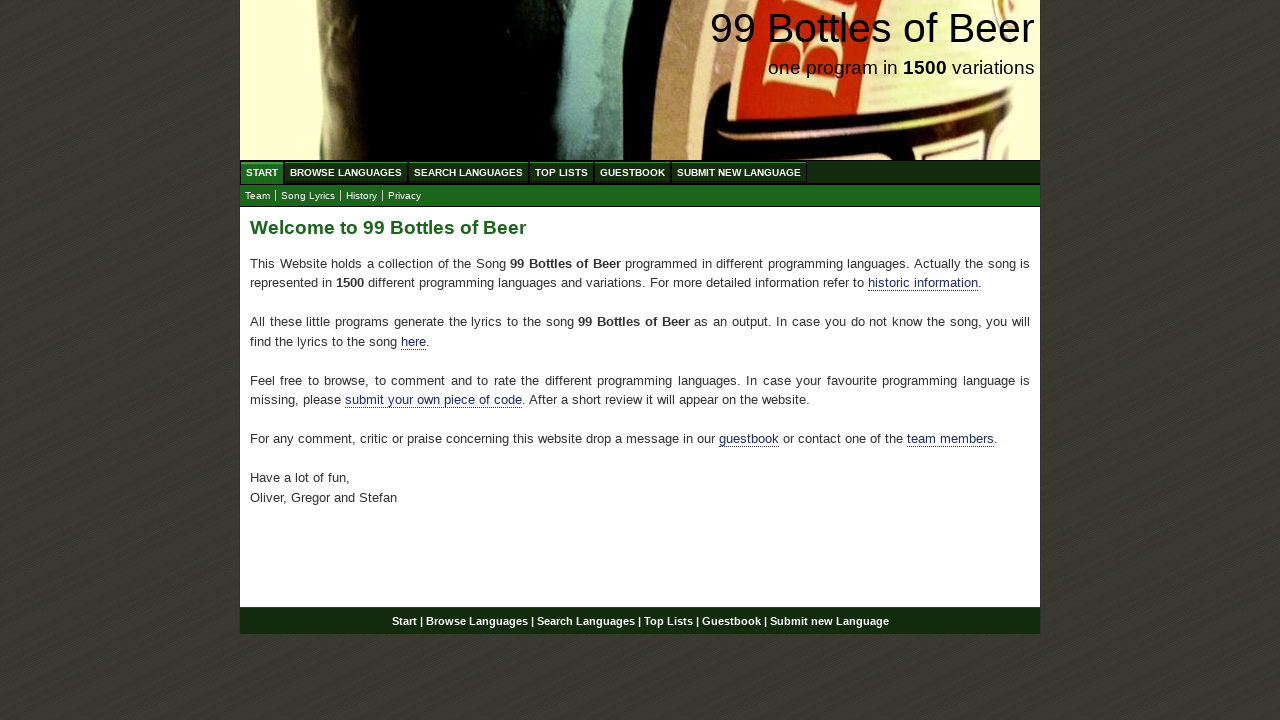

Verified welcome title 'Welcome to 99 Bottles of Beer' is displayed on home page
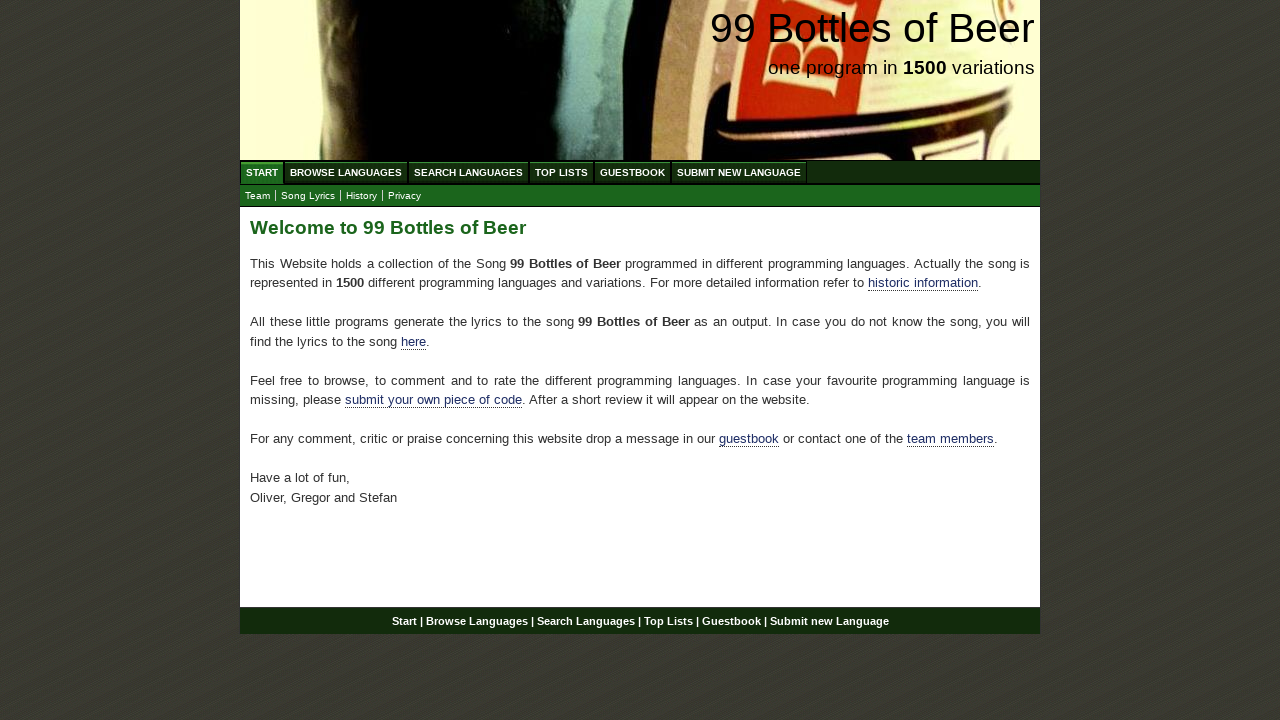

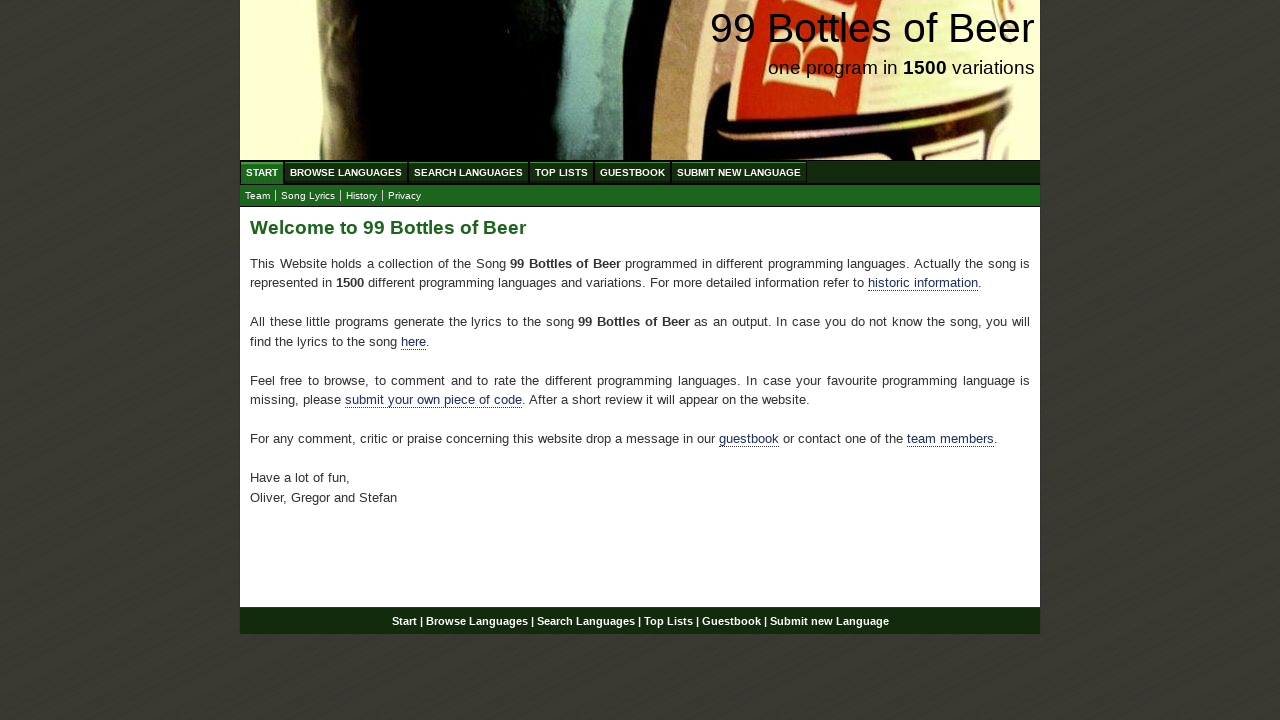